Tests double-click functionality by performing a double-click on a button and verifying the confirmation message appears

Starting URL: https://demoqa.com/buttons

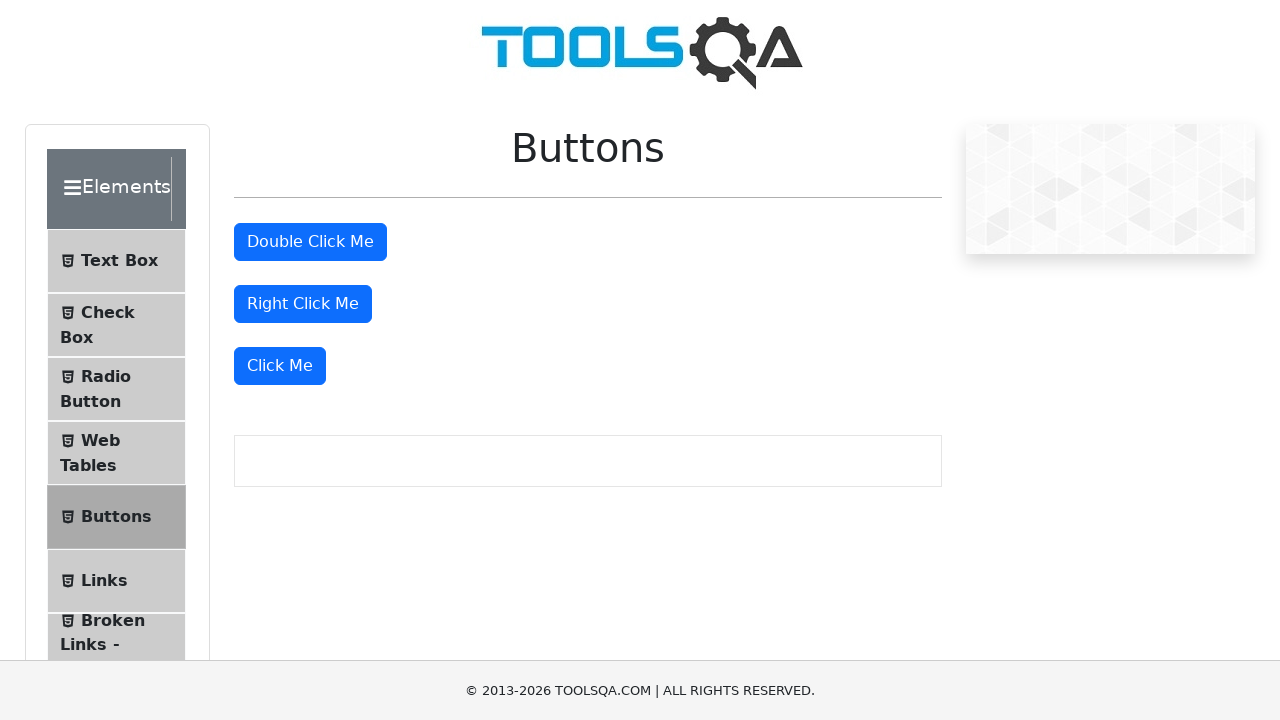

Double-clicked the 'Double Click Me' button at (310, 242) on #doubleClickBtn
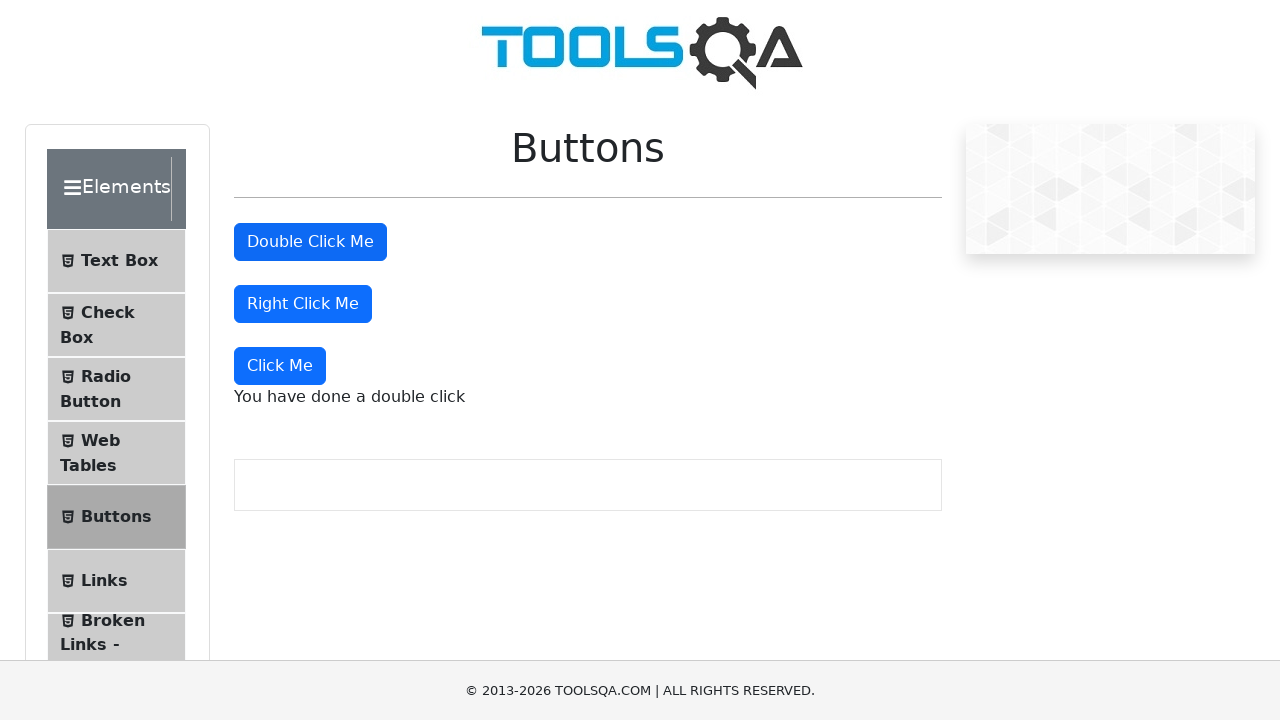

Double-click confirmation message appeared
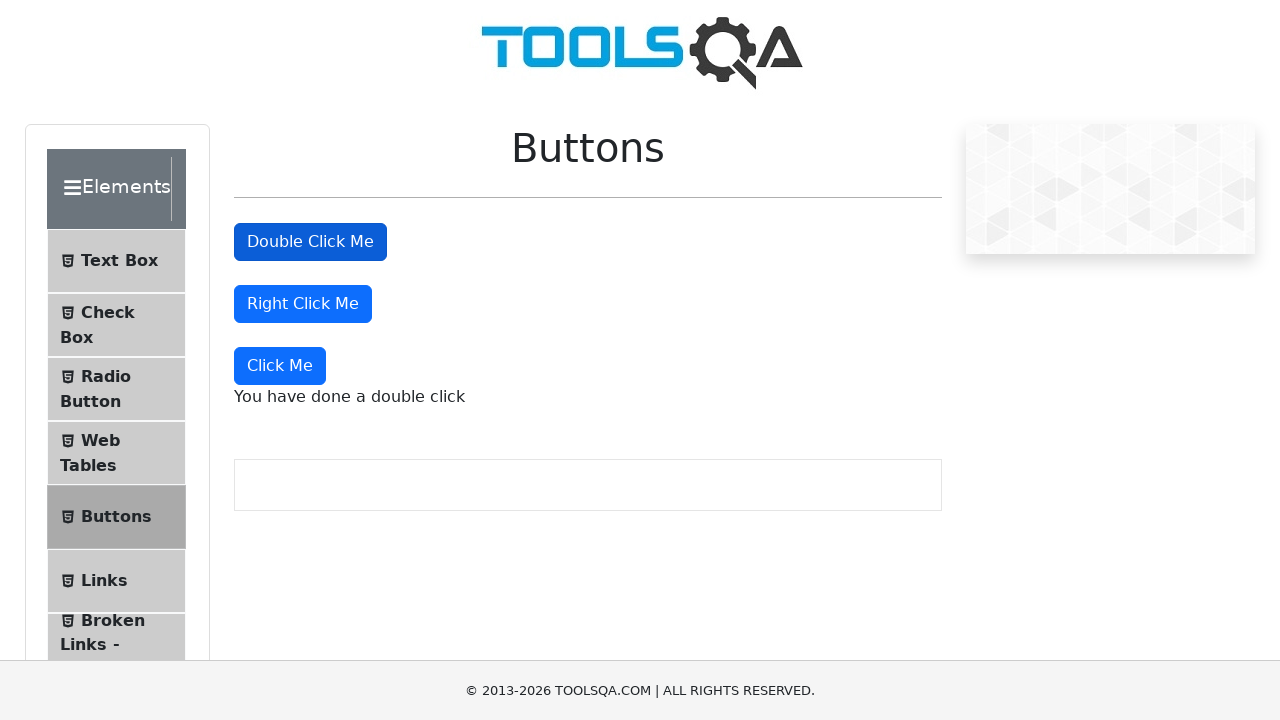

Retrieved double-click confirmation message text
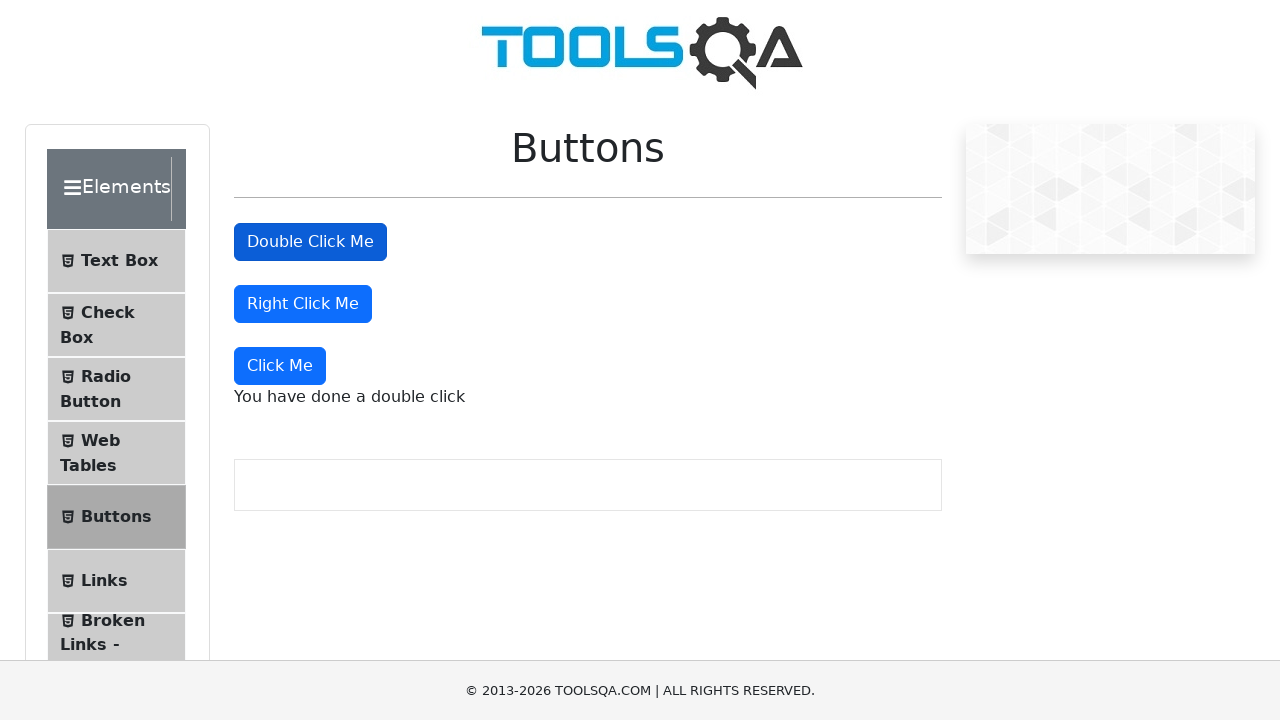

Verified double-click confirmation message is correct
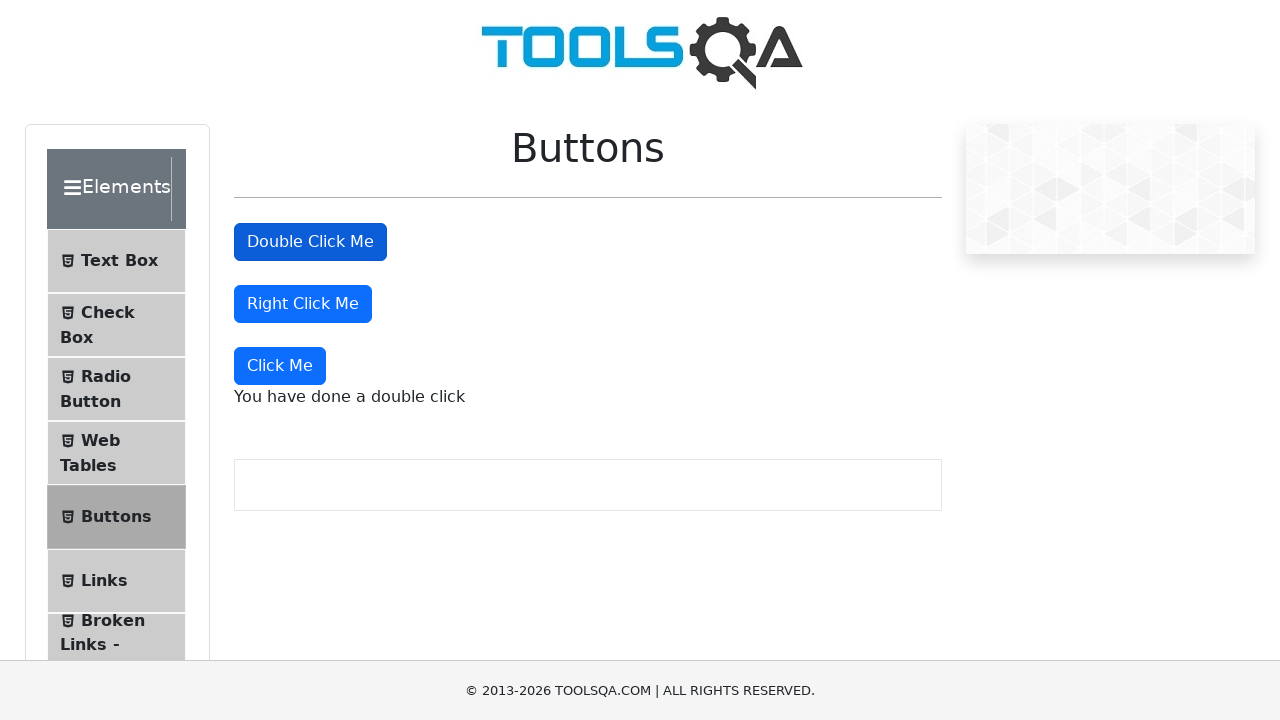

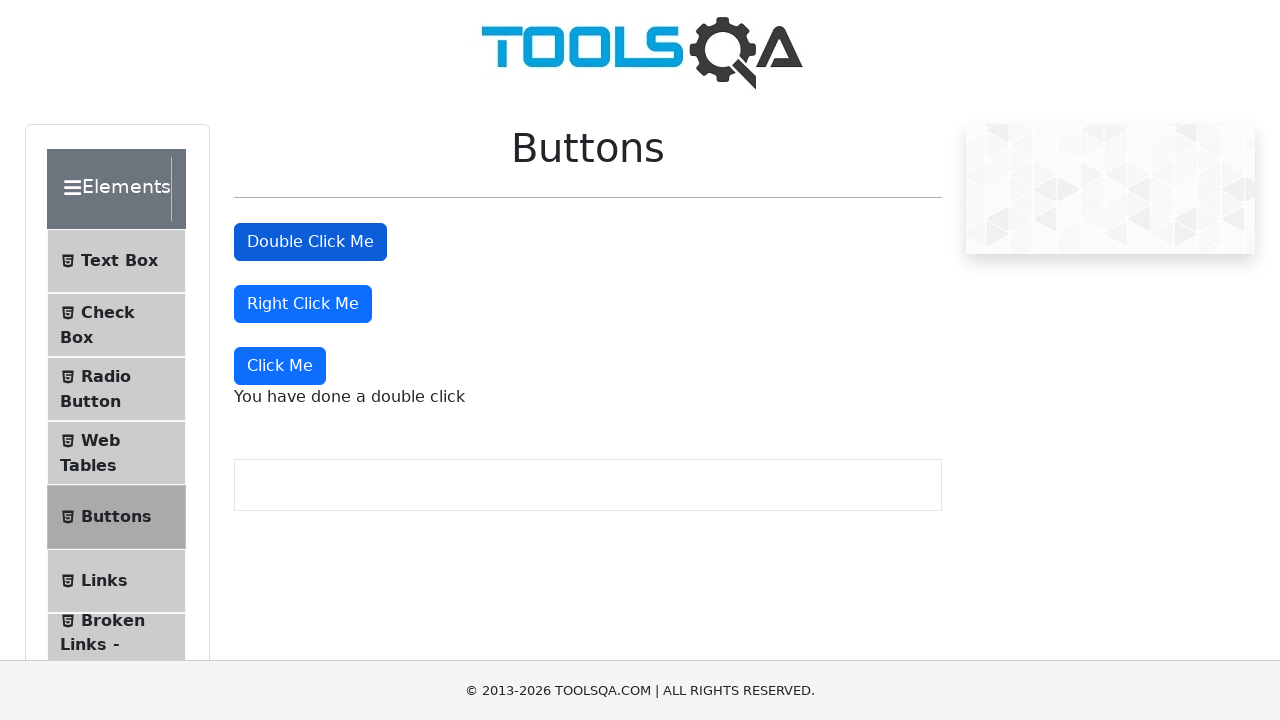